Tests the registration form page by verifying the page title and selecting "SDET" from the Job title dropdown, then verifying the selection.

Starting URL: https://practice.cydeo.com/registration_form

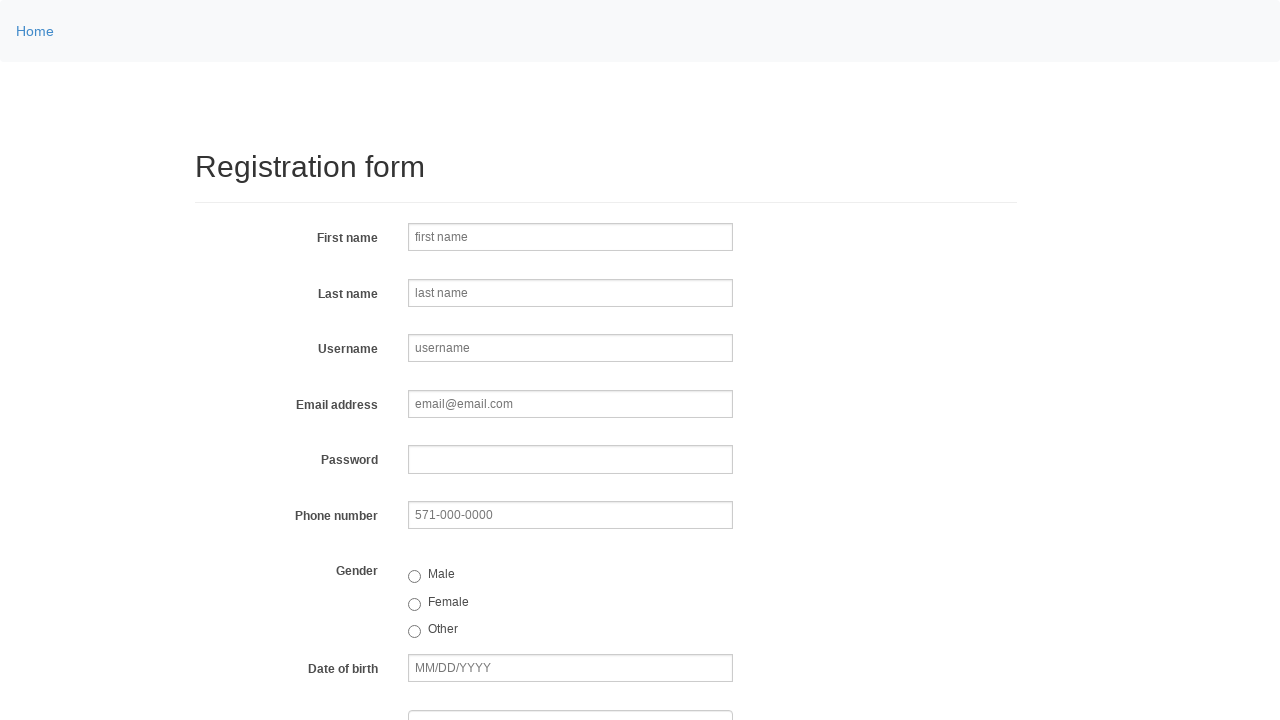

Verified page title is 'Registration Form'
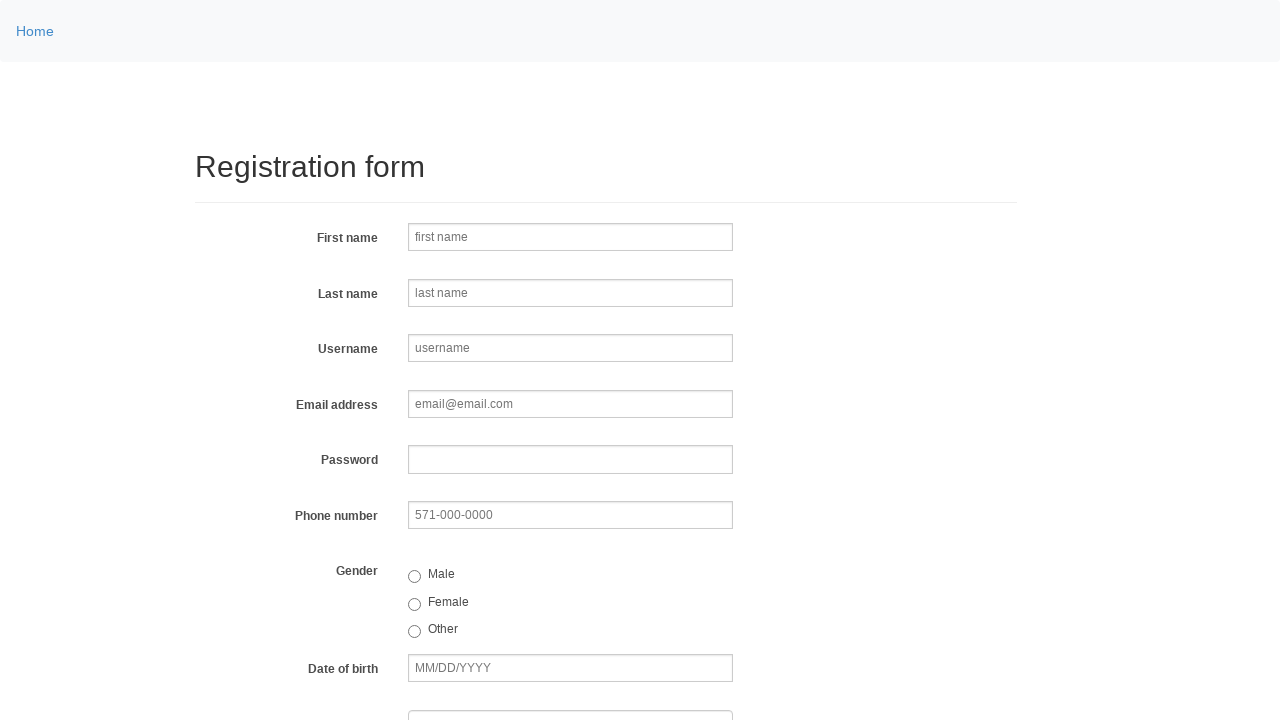

Located job title dropdown
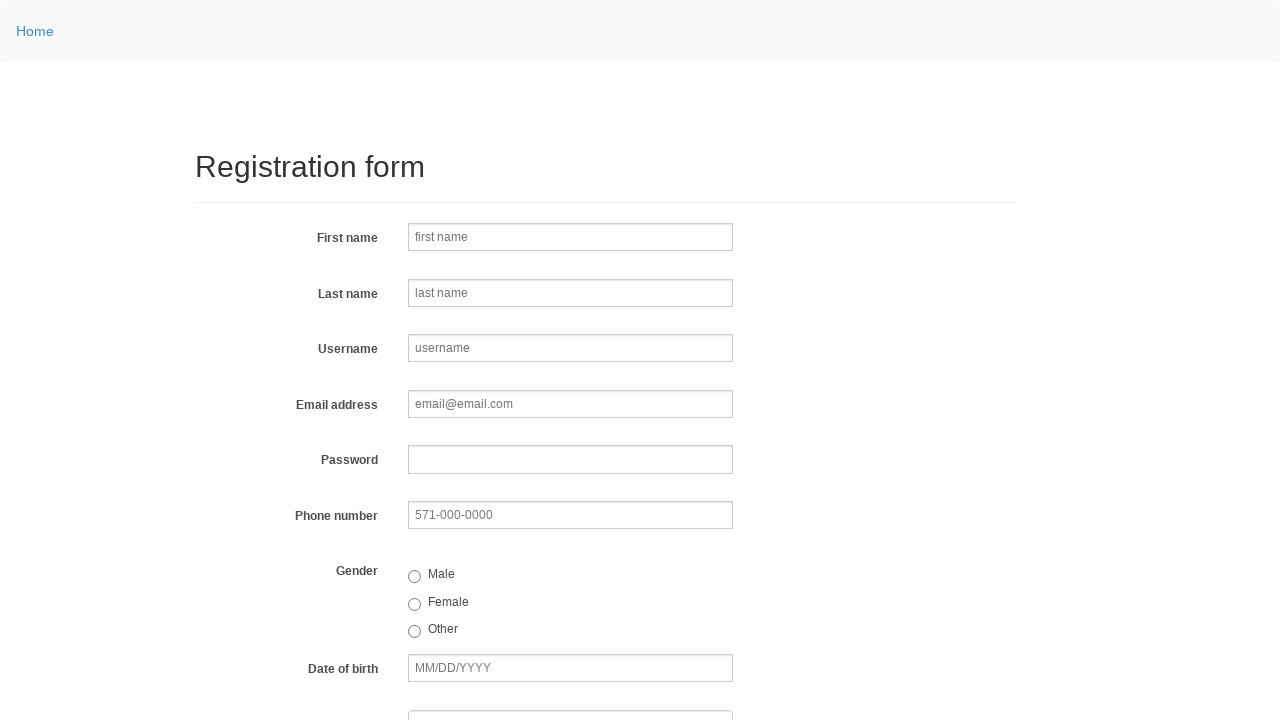

Selected 'SDET' from job title dropdown at index 4 on select[name='job_title']
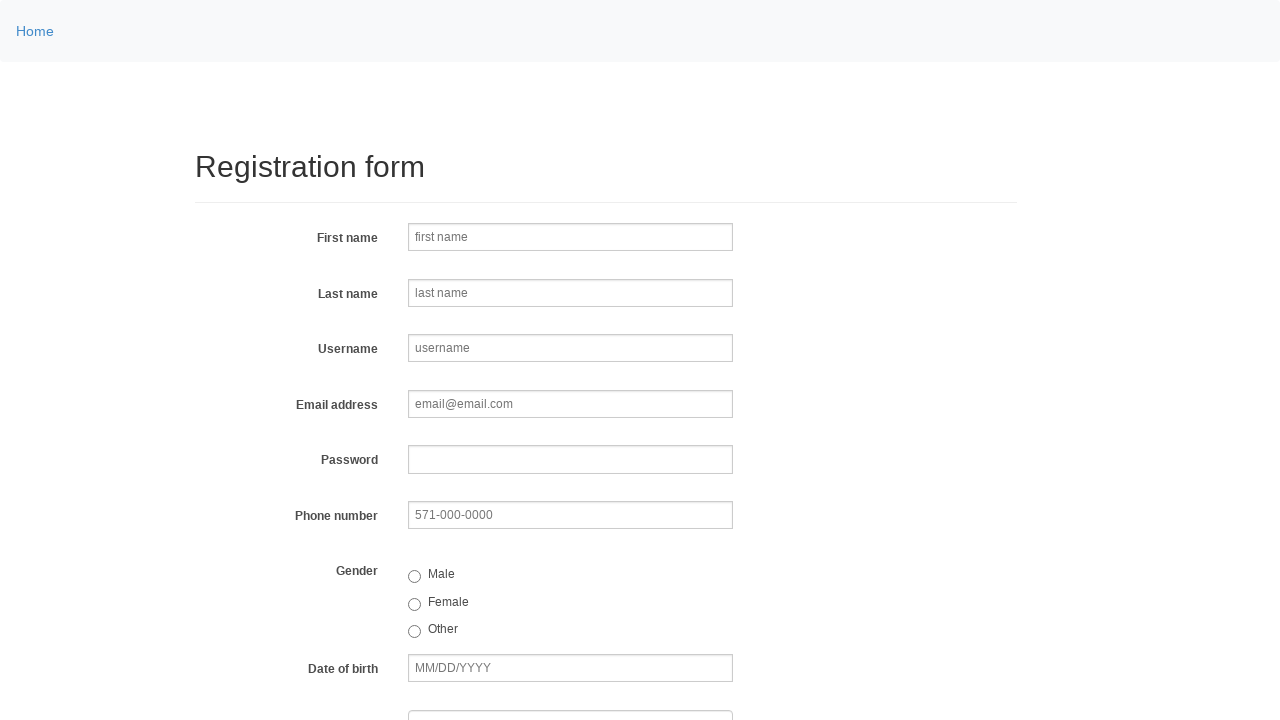

Retrieved selected job title option text
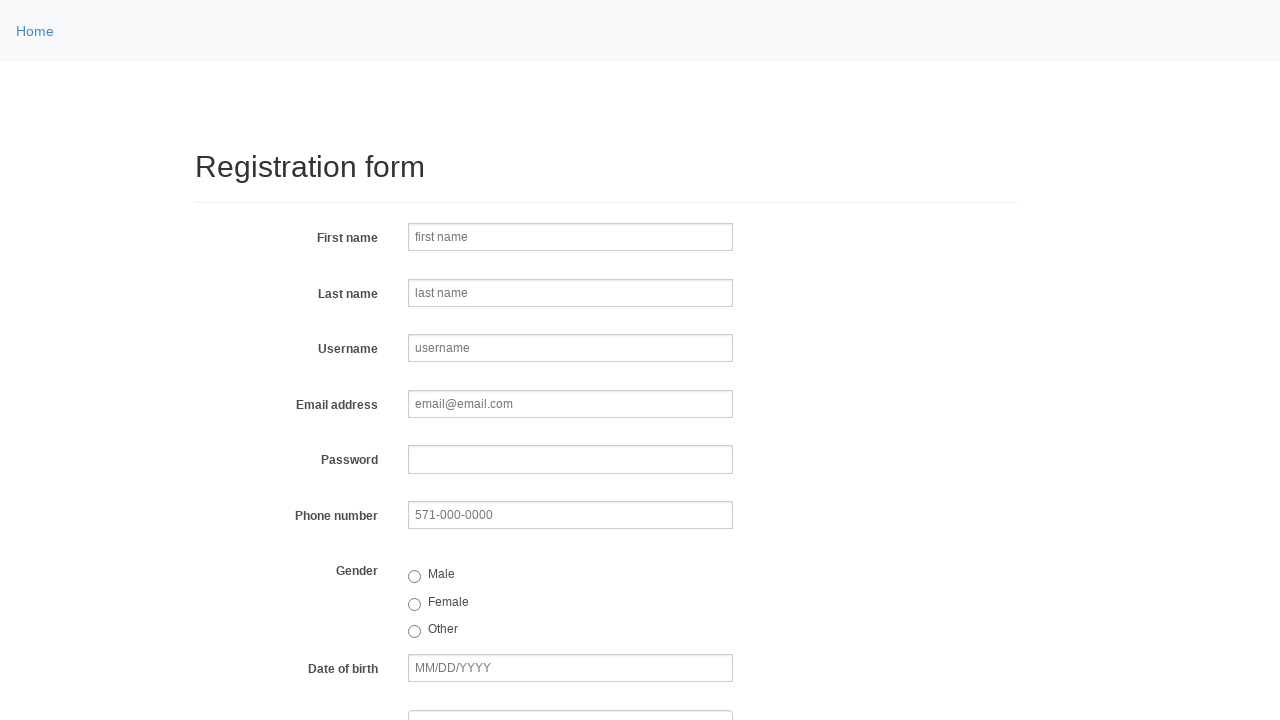

Verified selected job title is 'SDET'
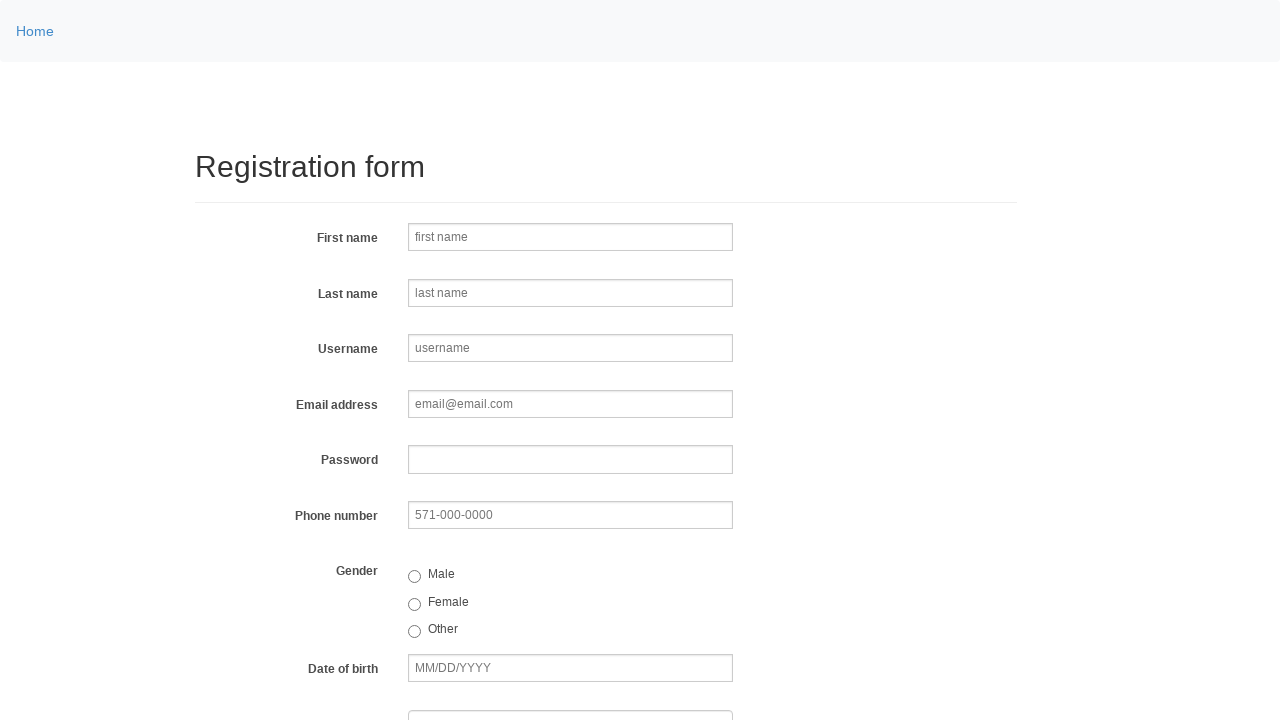

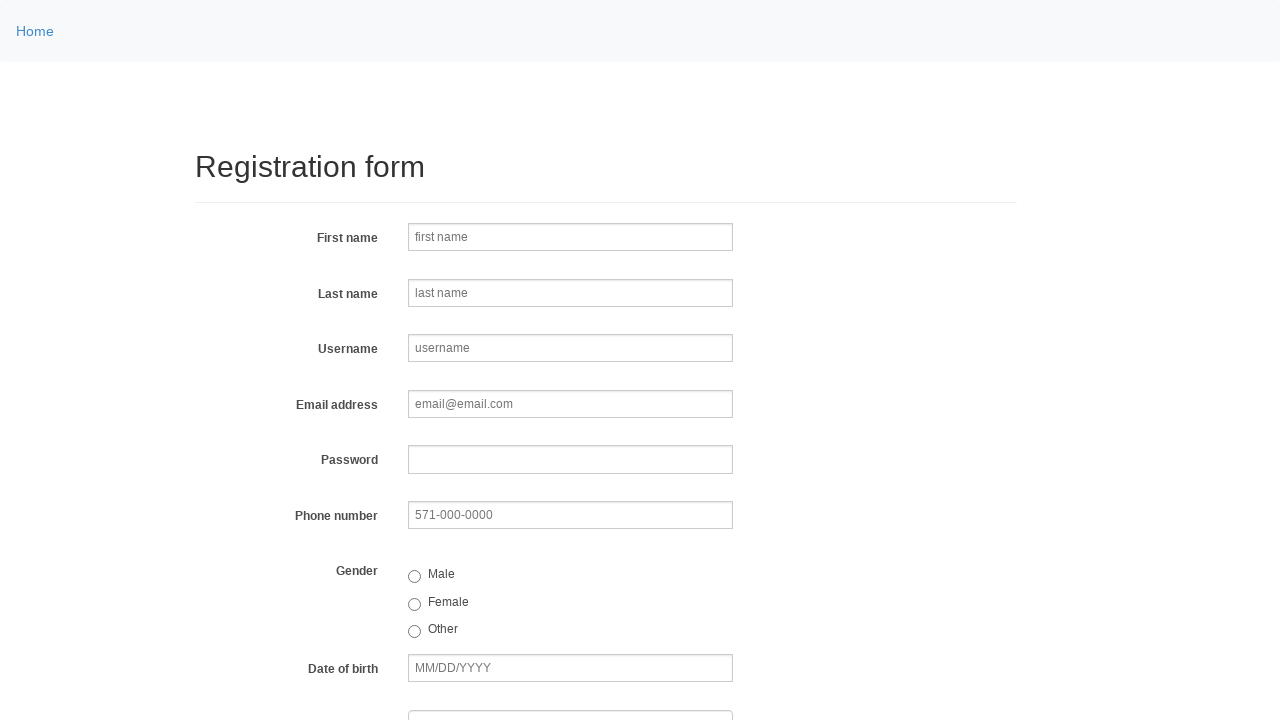